Tests multiple window handling by clicking links that open popup windows and a new tab, then iterating through all open windows and switching to them.

Starting URL: https://omayo.blogspot.com/

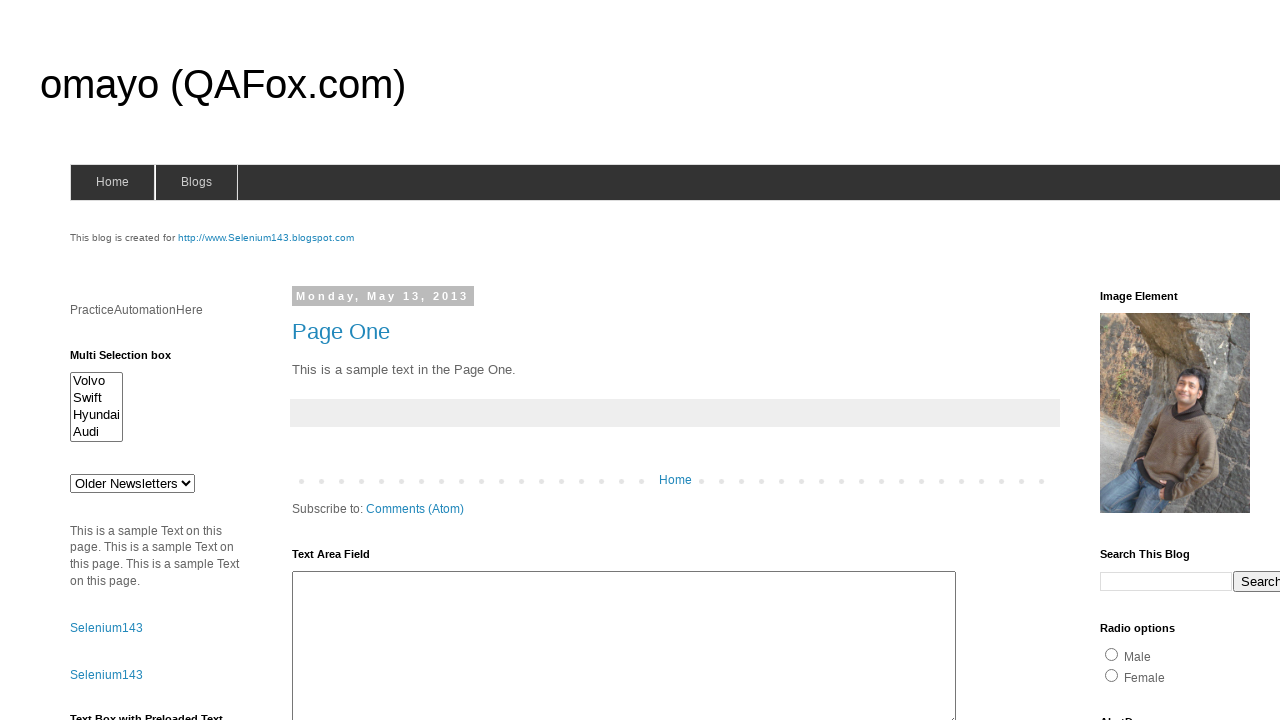

Clicked link to open a popup window at (132, 360) on text=Open a popup window
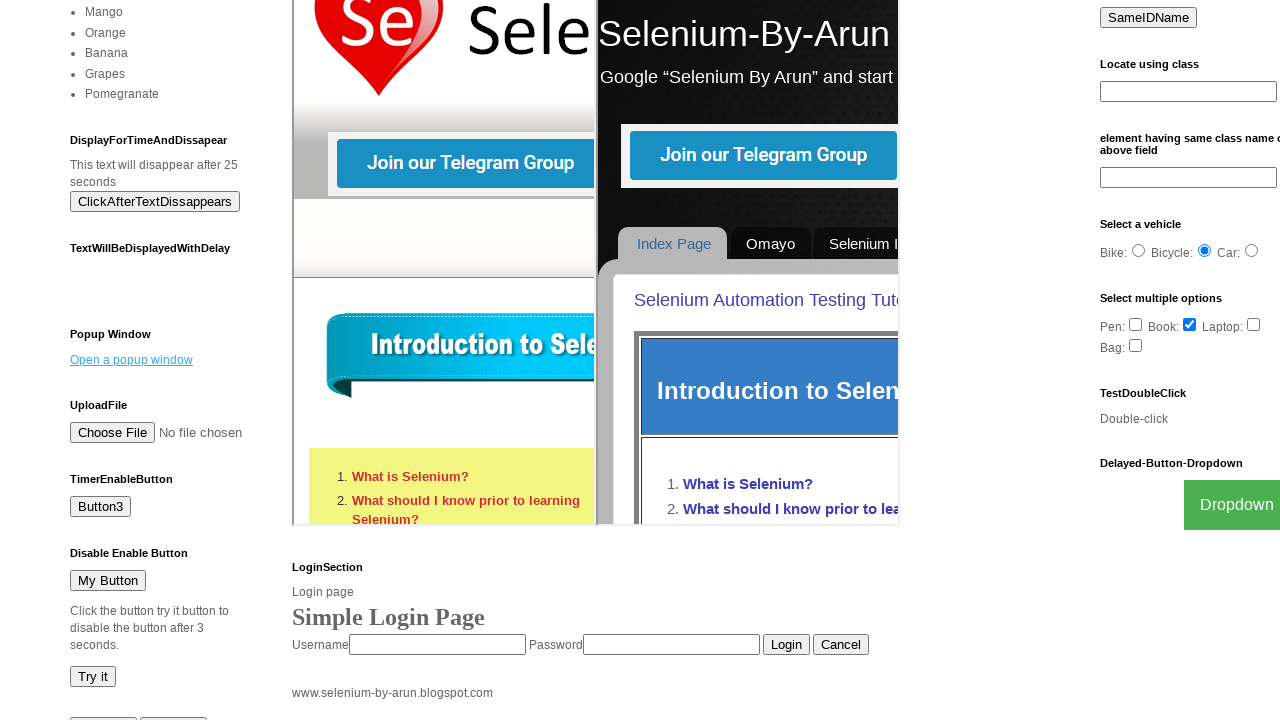

Clicked Blogger link which opens a new window/tab at (753, 673) on text=Blogger
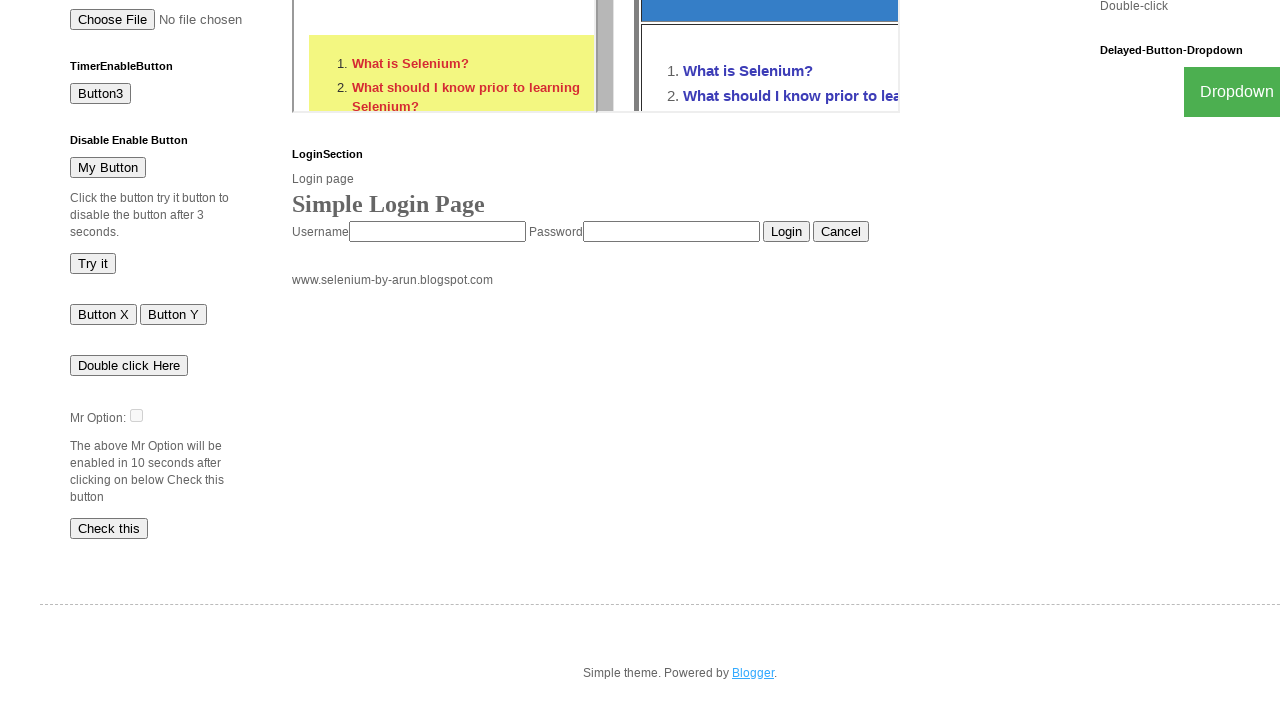

Retrieved all open pages/windows from context
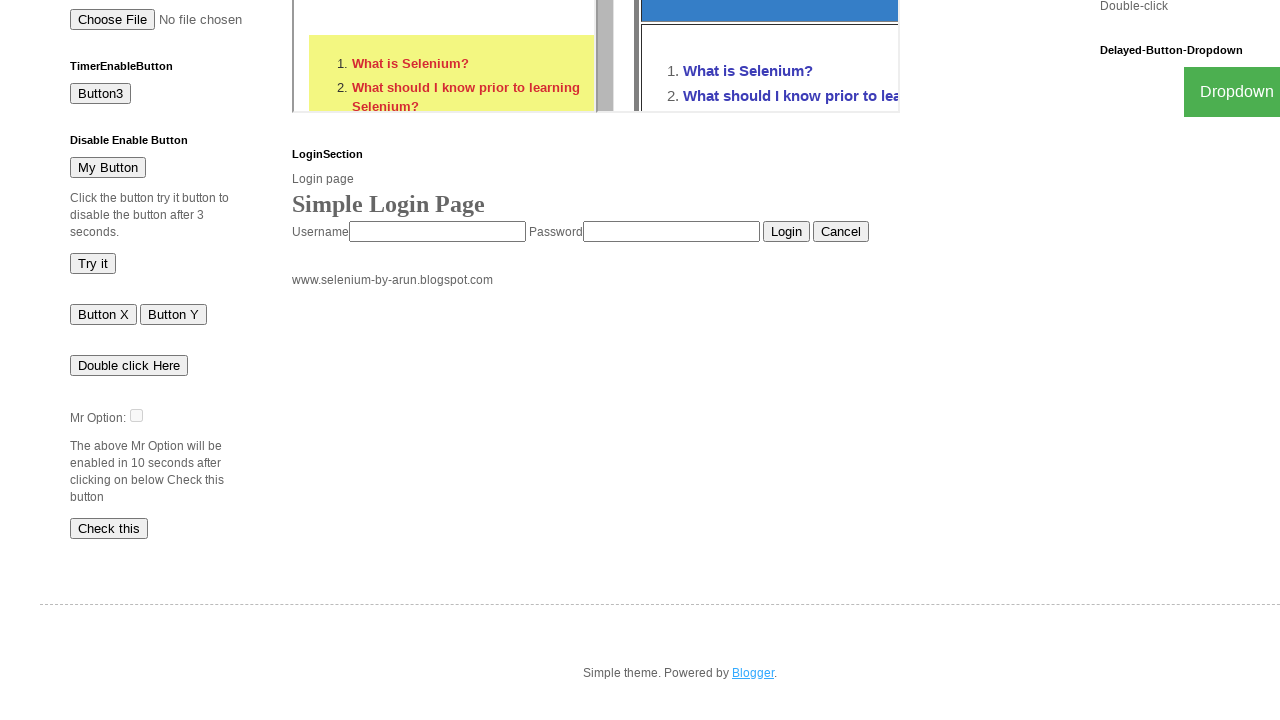

Brought window to front
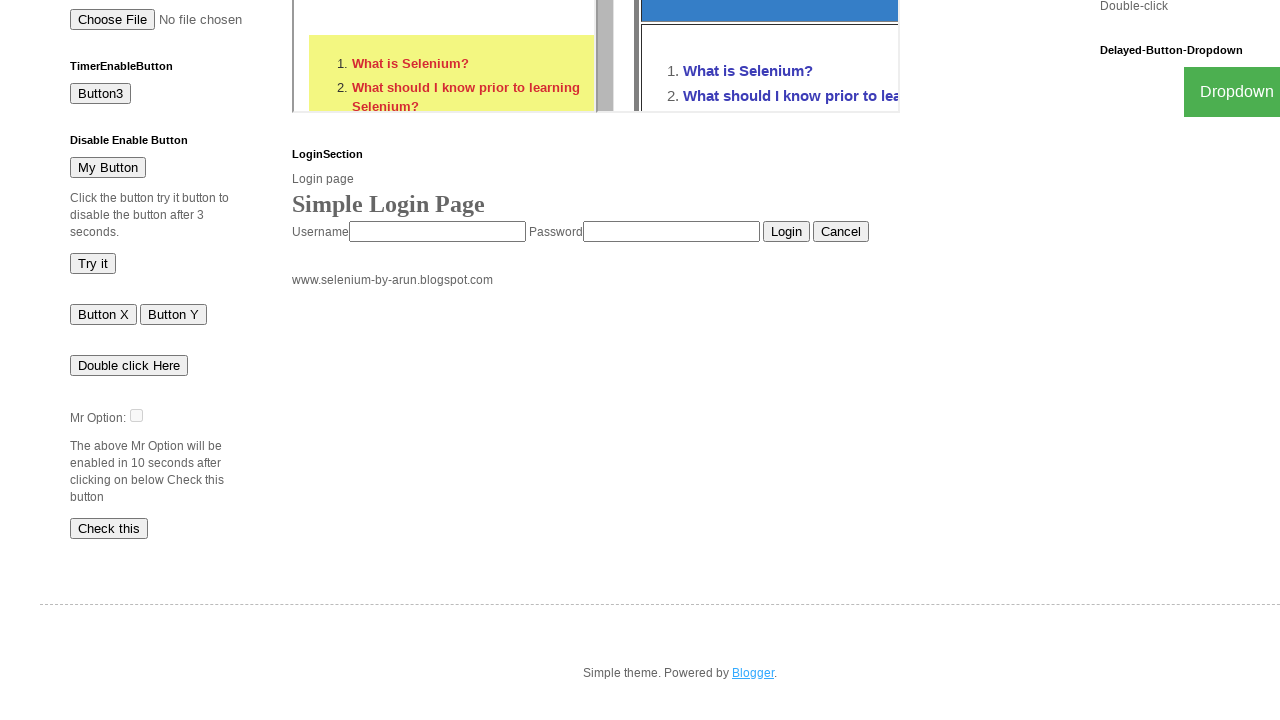

Brought window to front
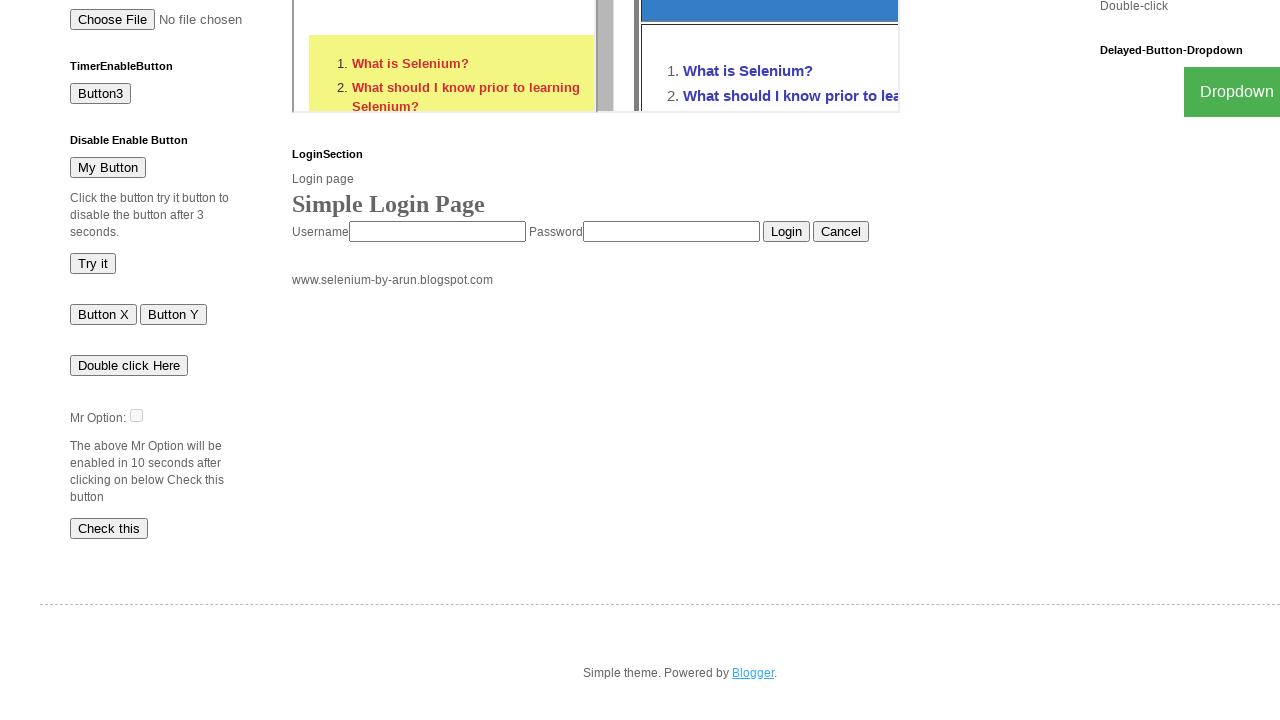

Found 'New Window' page and set viewport to 1920x1080
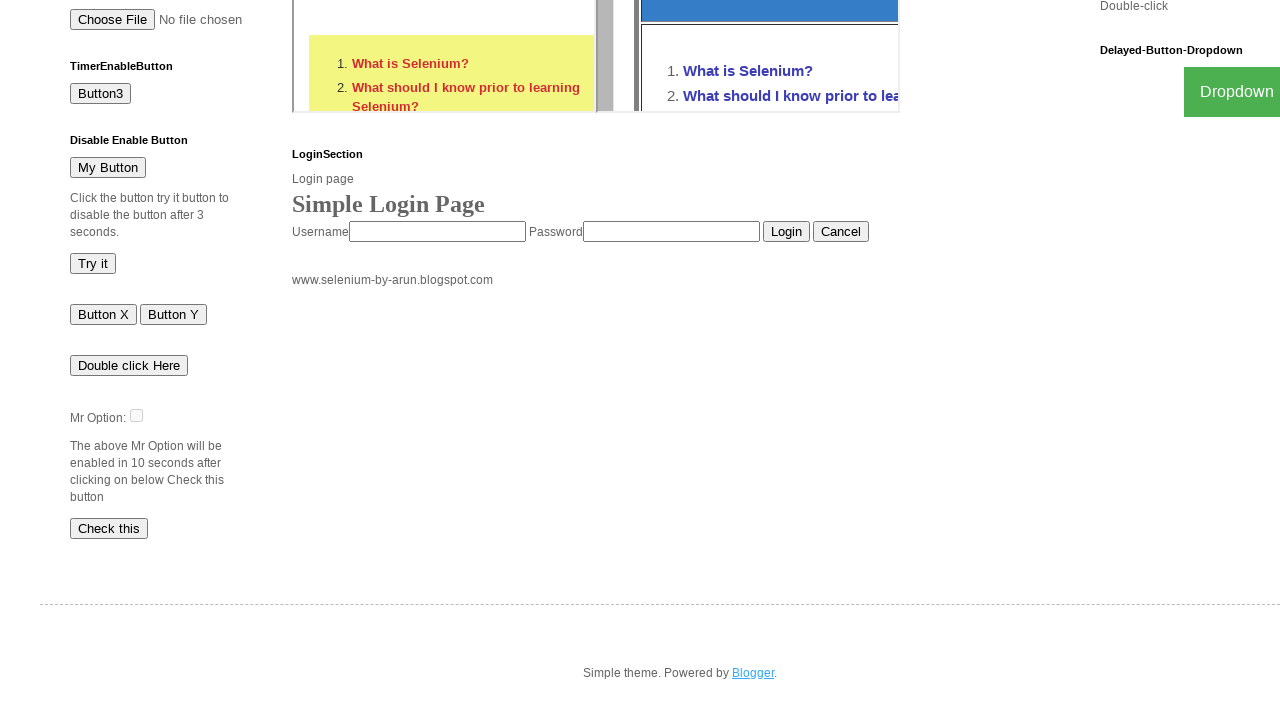

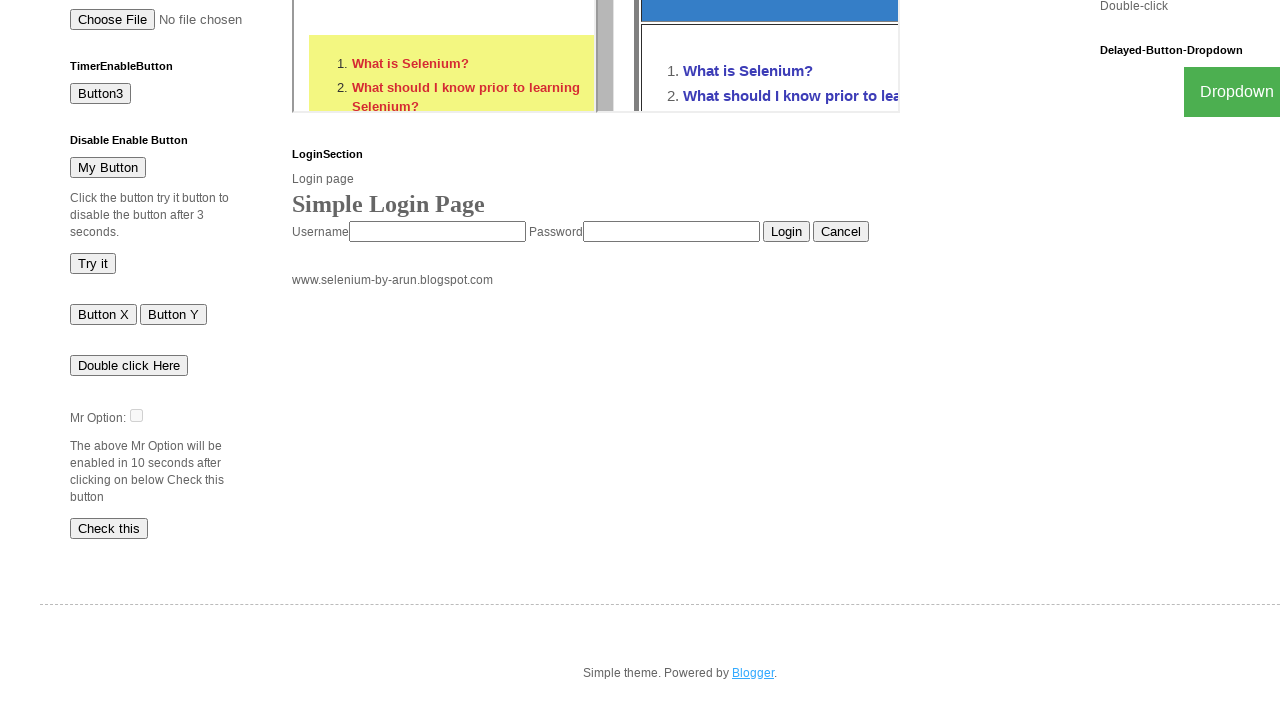